Tests the text box form by filling in user details including name, email, and addresses

Starting URL: https://demoqa.com/elements

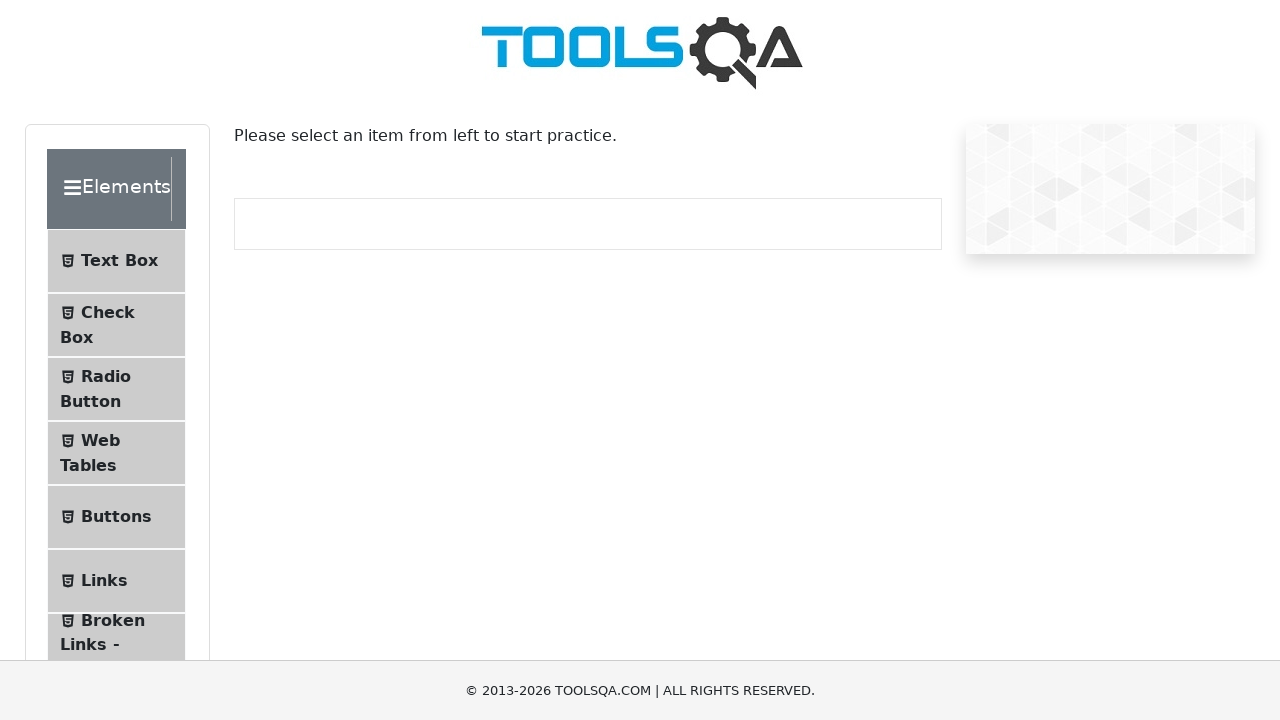

Clicked on text box section at (119, 261) on xpath=(//span)[4]
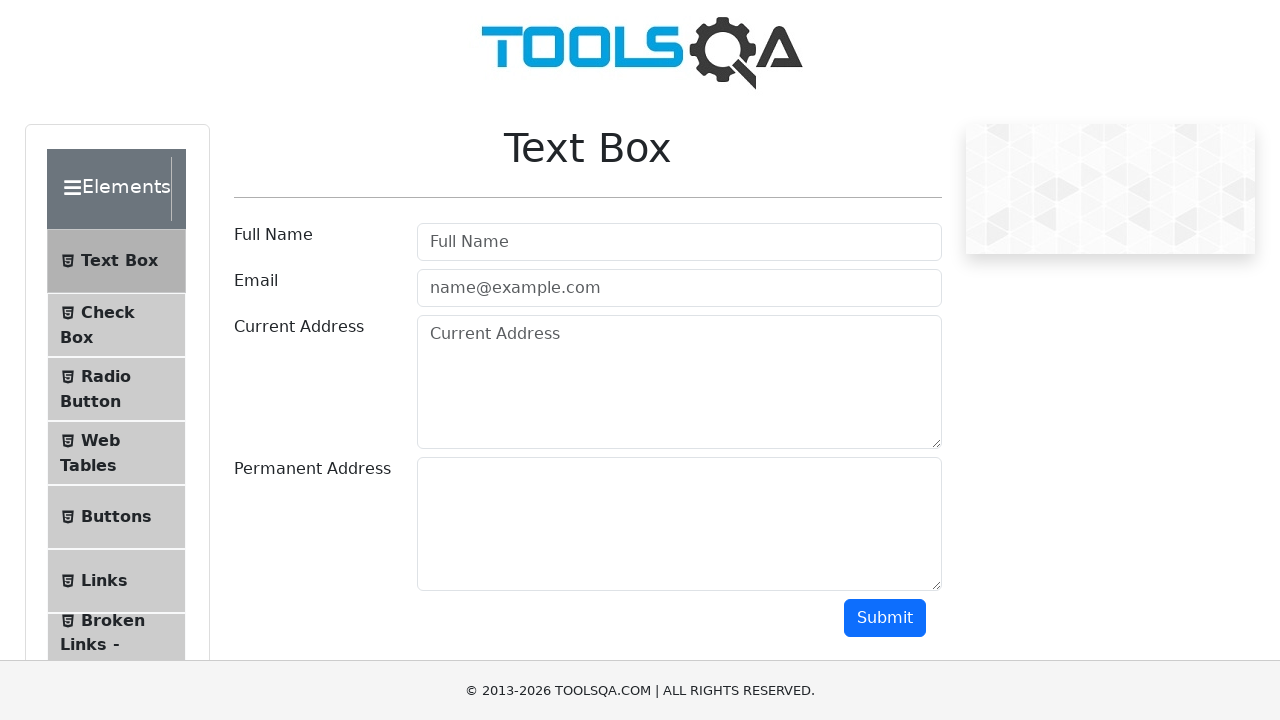

Filled in name field with 'kanniya' on #userName
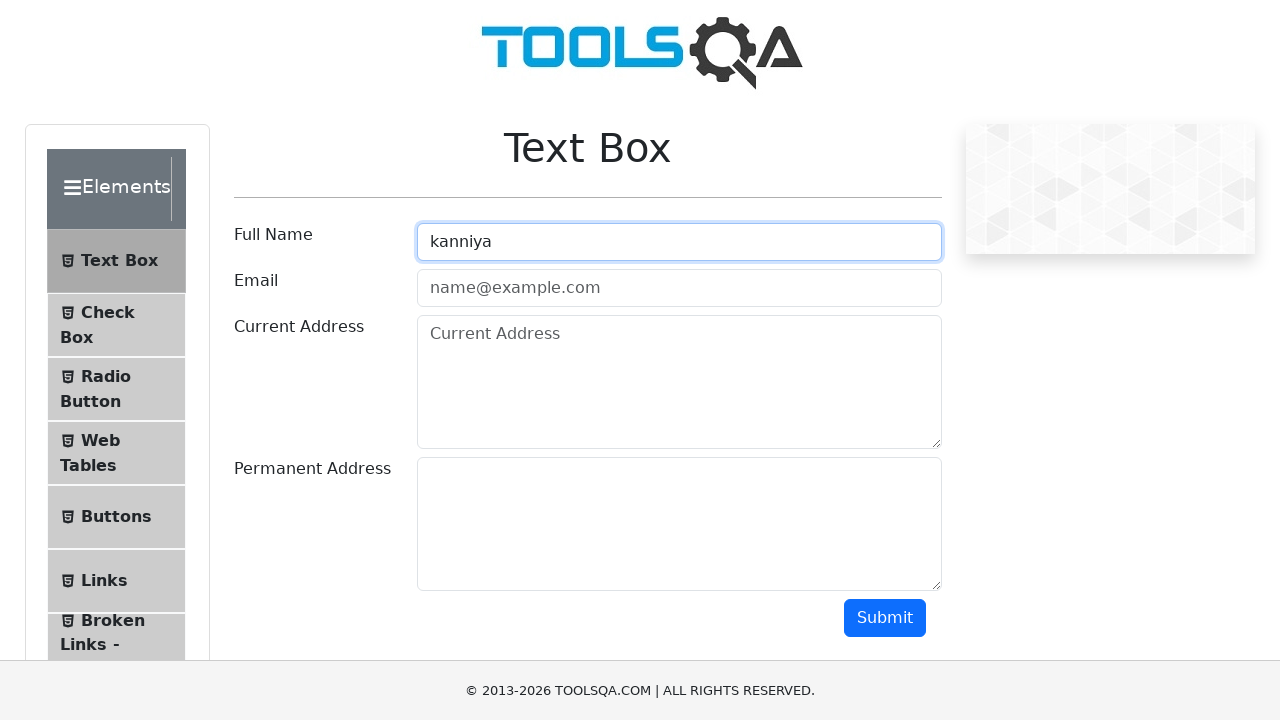

Filled in email field with 'kanniya@gmail.com' on #userEmail
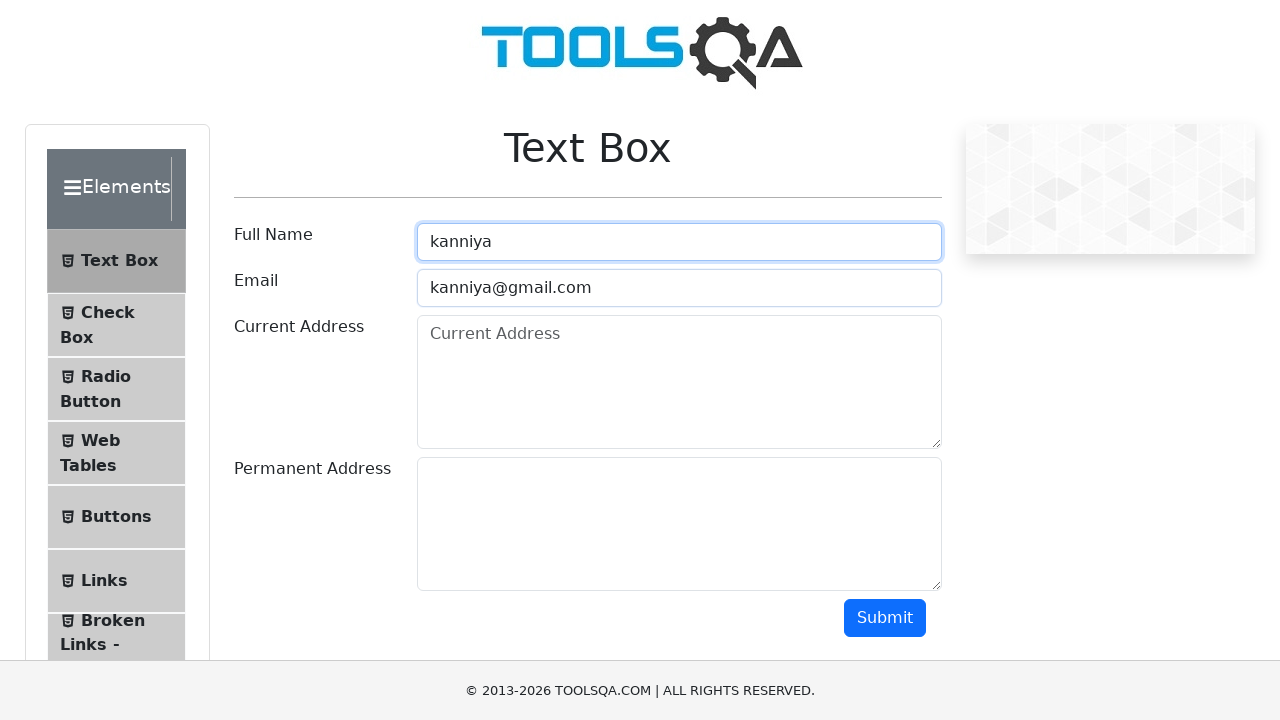

Filled in current address field with 'karamadai' on #currentAddress
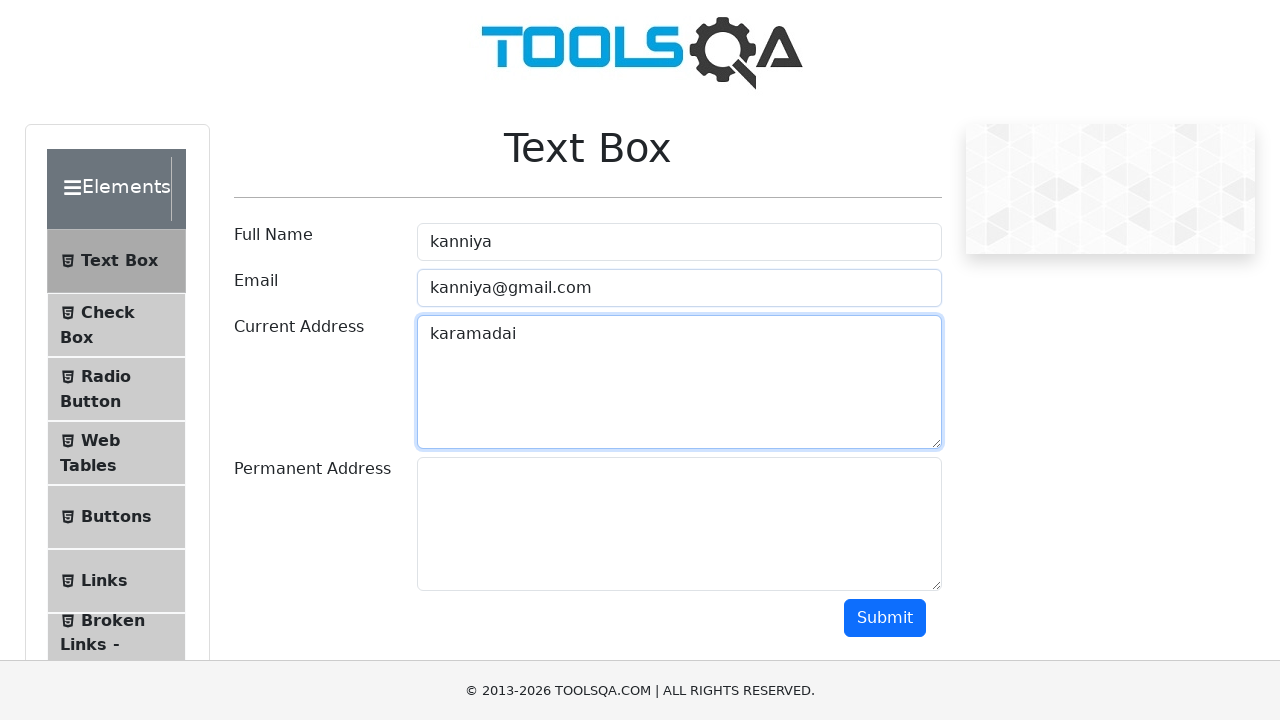

Filled in permanent address field with 'karamadai' on #permanentAddress
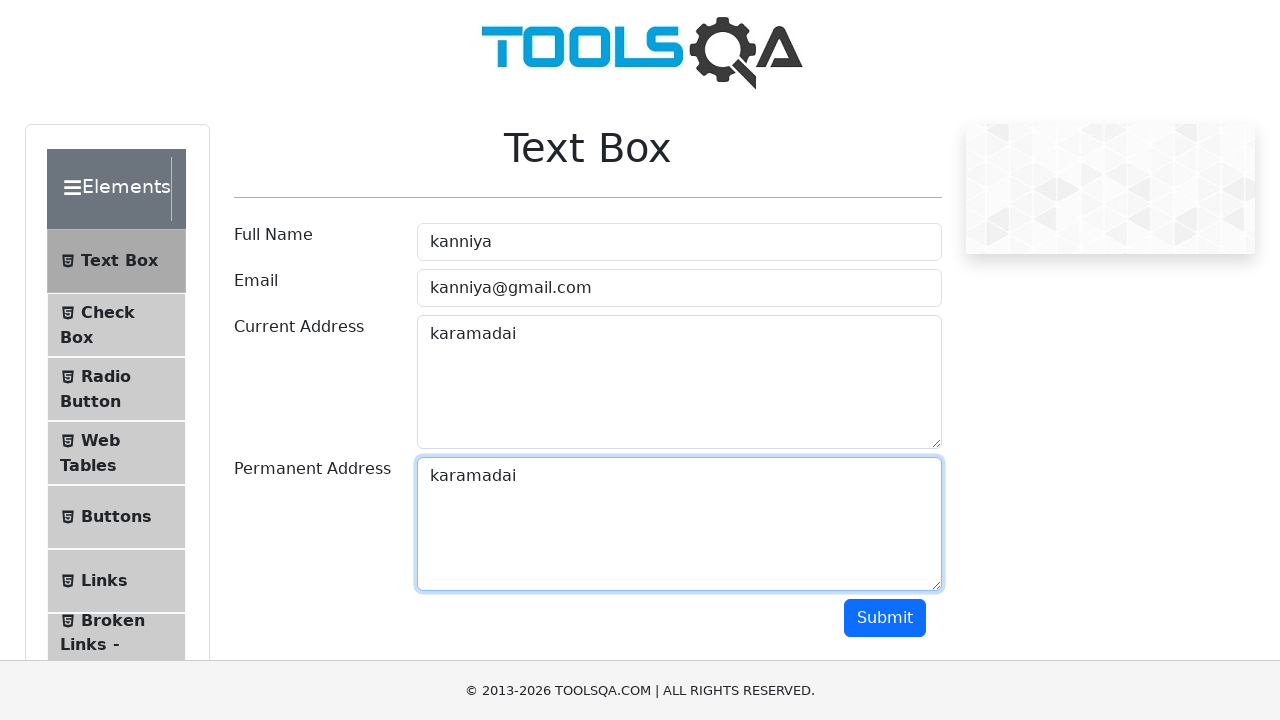

Scrolled down to reveal submit button
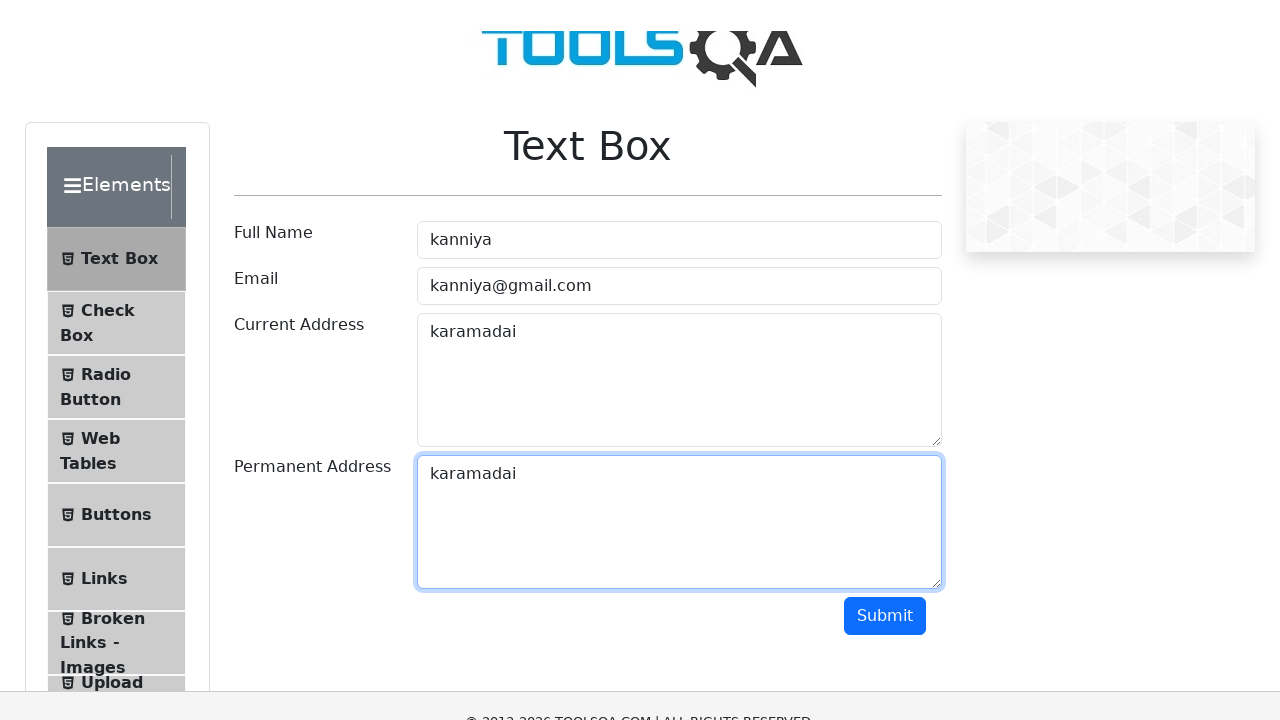

Clicked submit button to submit the form at (885, 268) on #submit
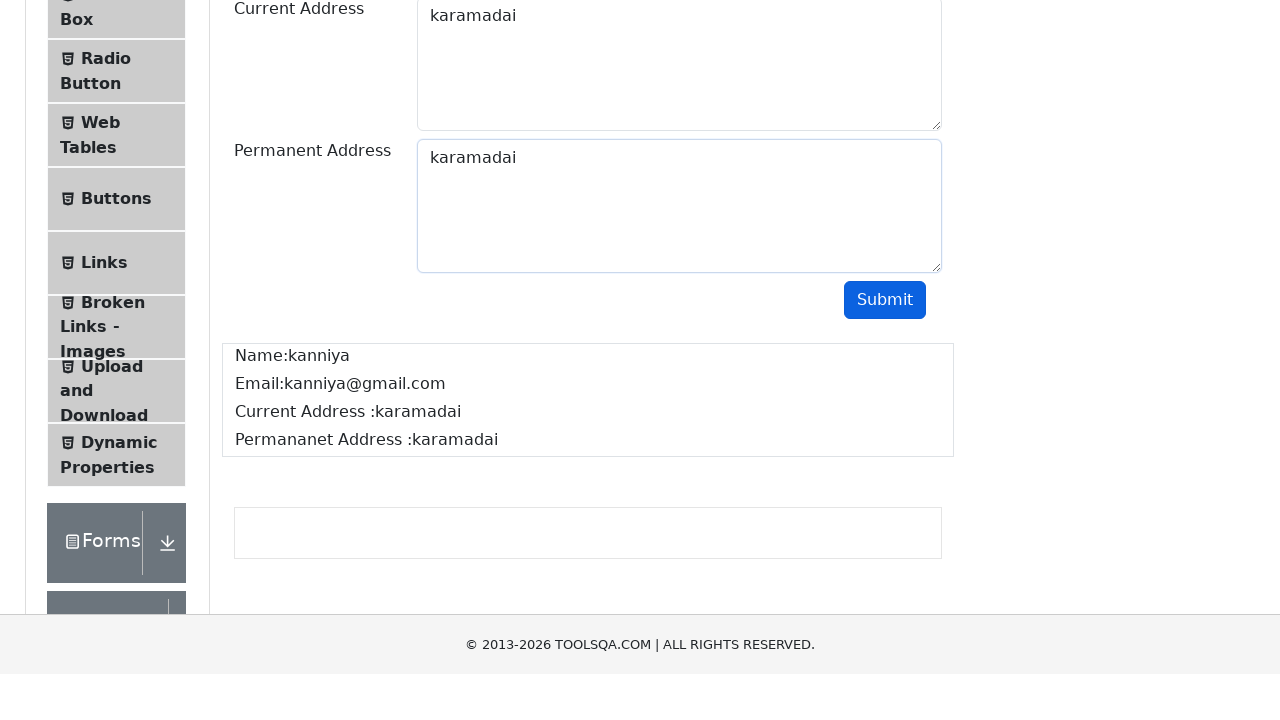

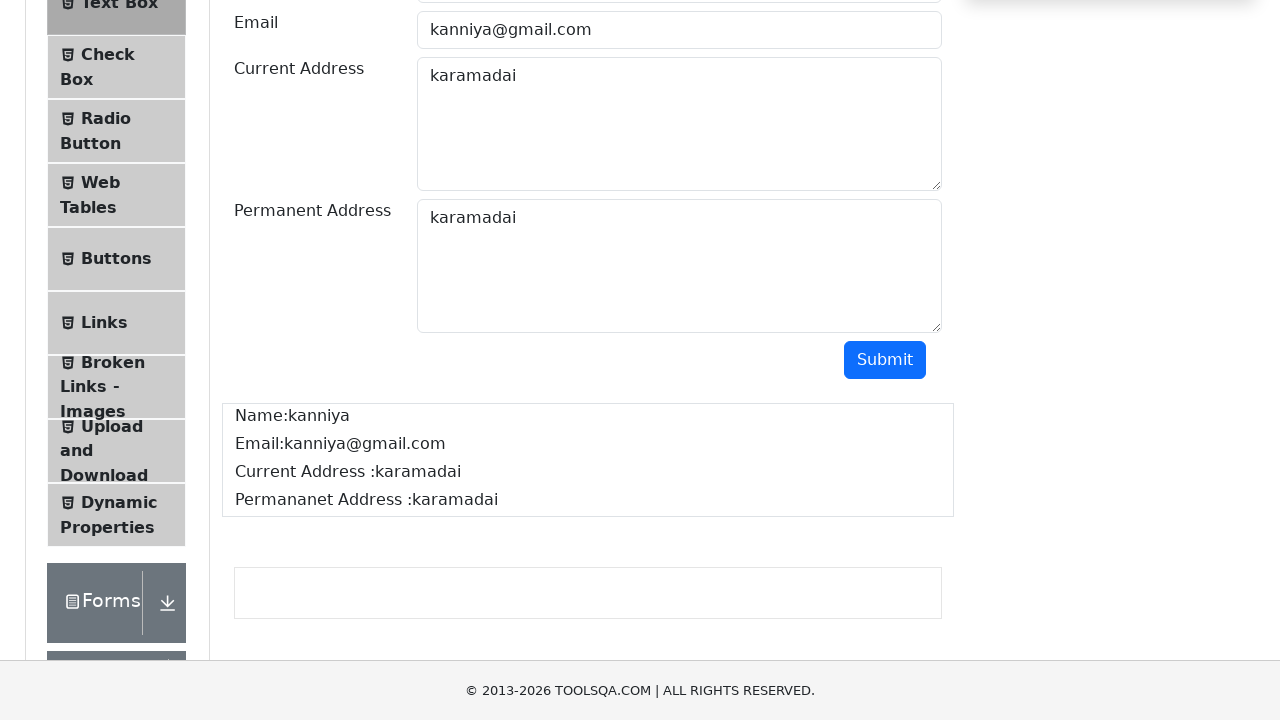